Tests search functionality by entering text into a search box found via JavaScript execution

Starting URL: https://webdriver.ru/search/

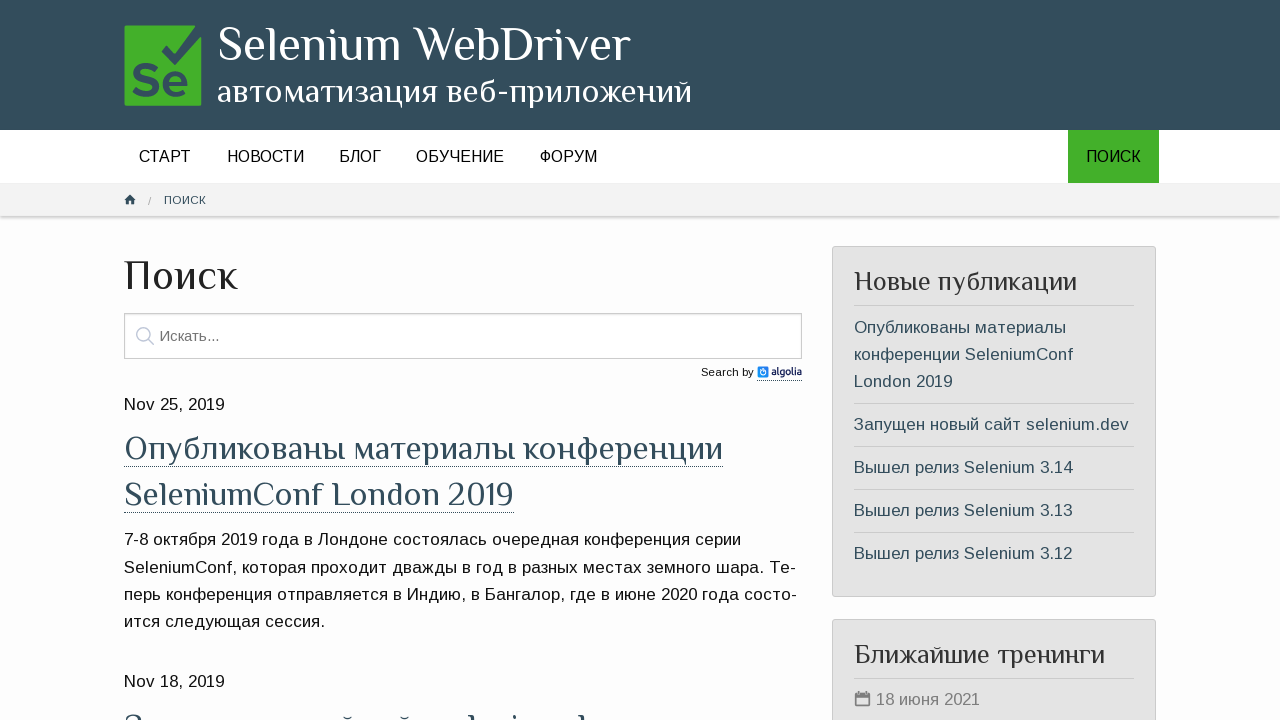

Filled search box with 'fs' on .ais-search-box--input
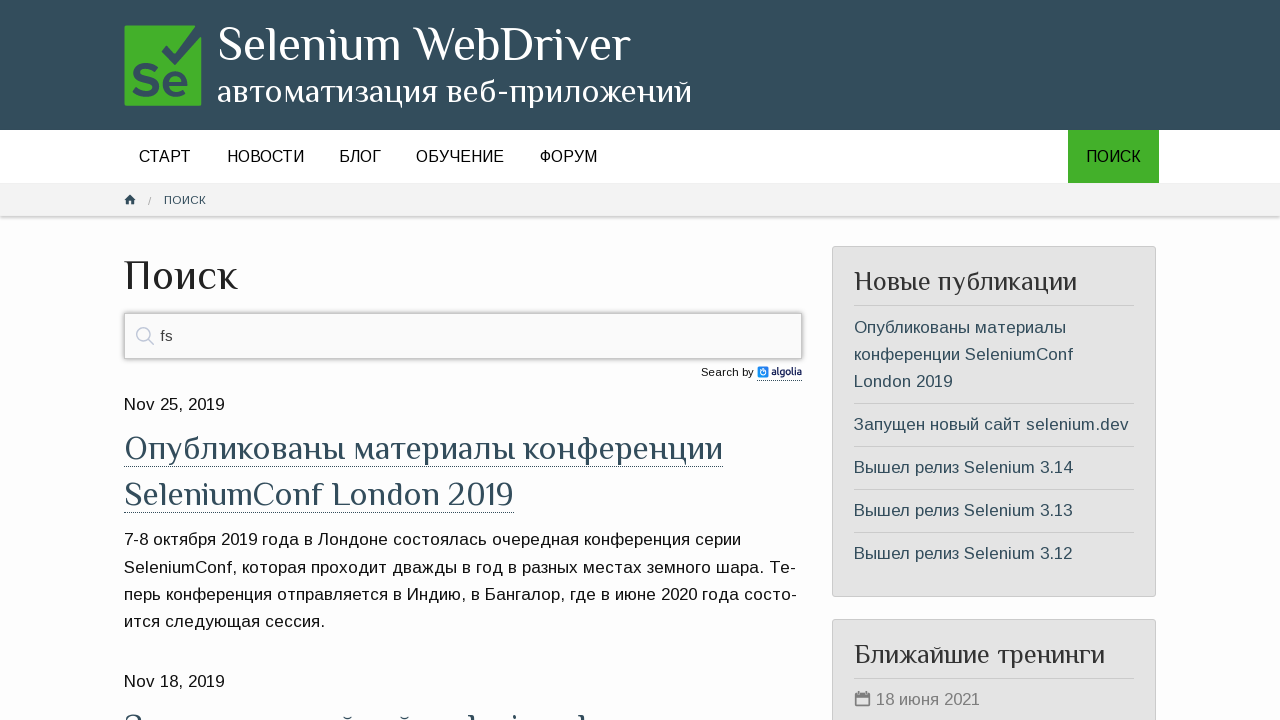

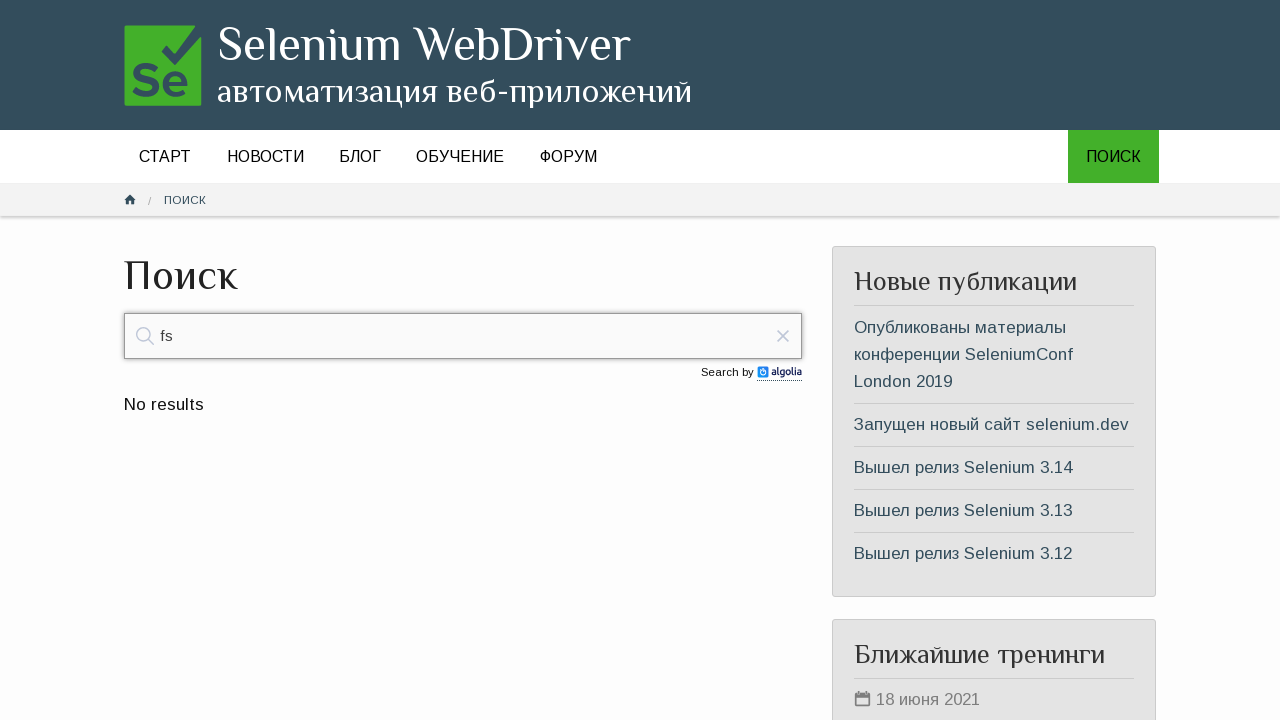